Tests date picker functionality by opening a date picker, selecting a date, and confirming the selection

Starting URL: https://demo.testim.io/

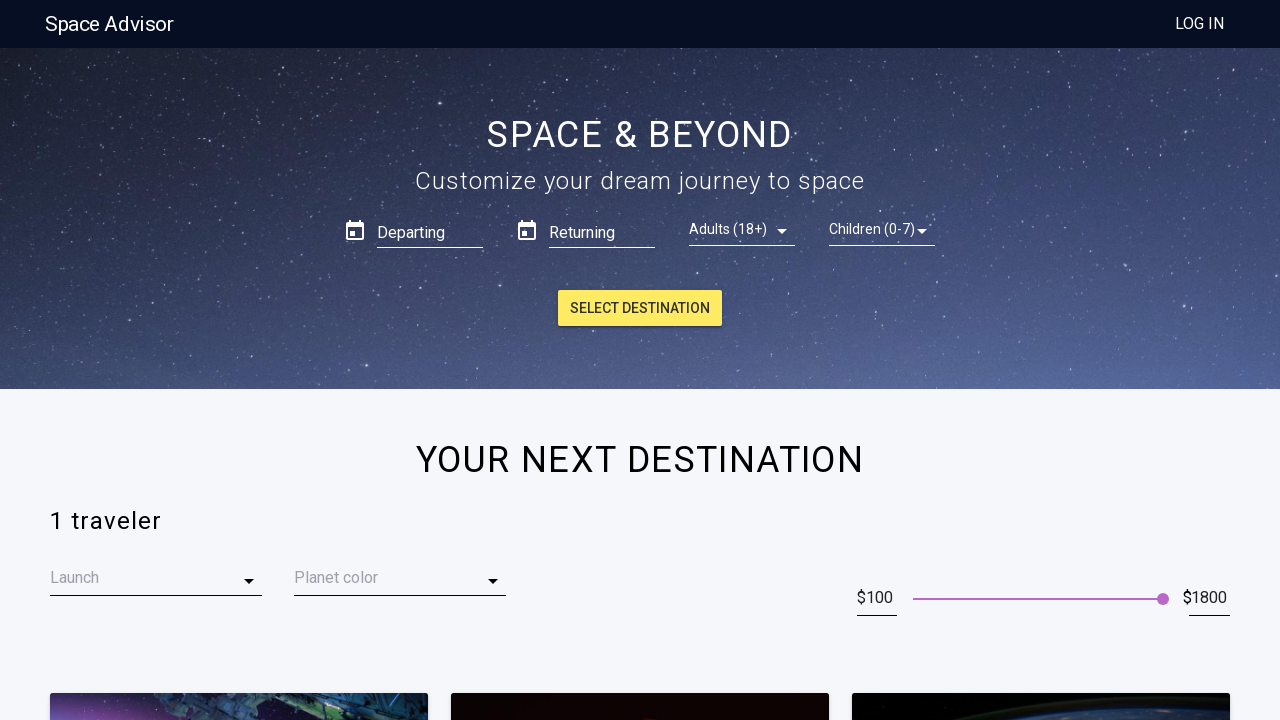

Clicked on the date input field to open date picker at (430, 230) on (//input[@type='text'])[1]
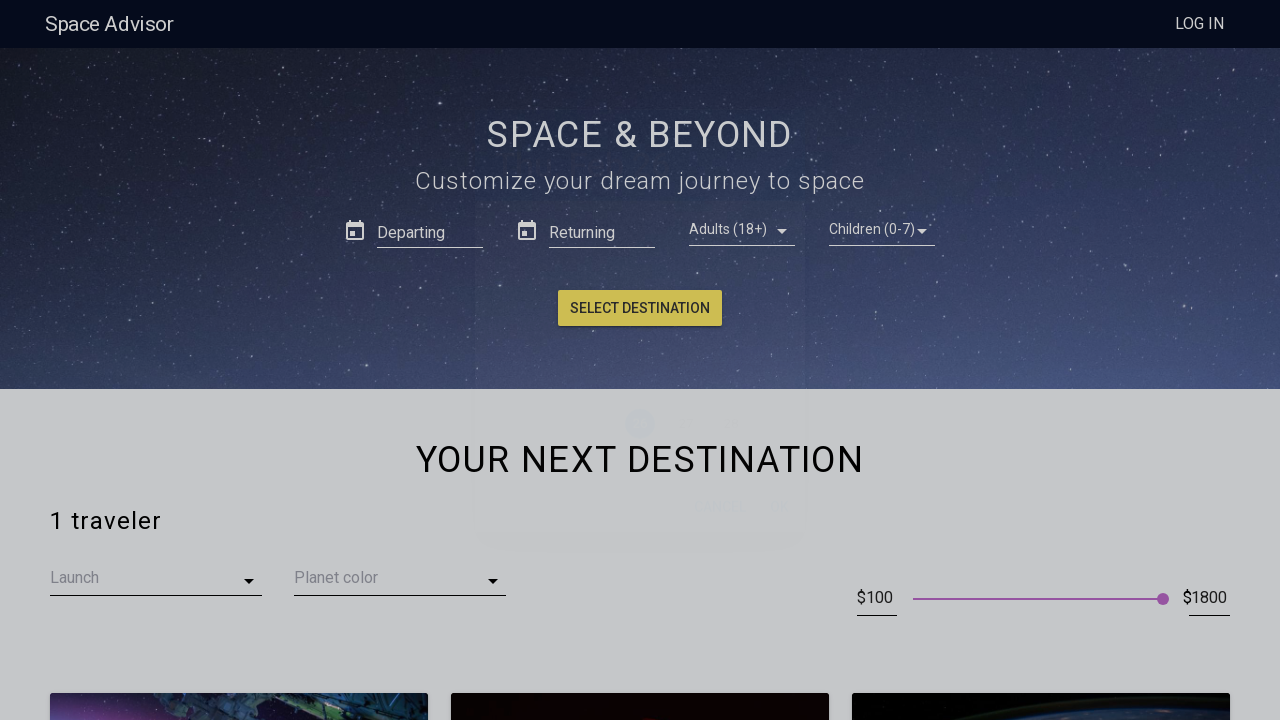

Date picker became visible
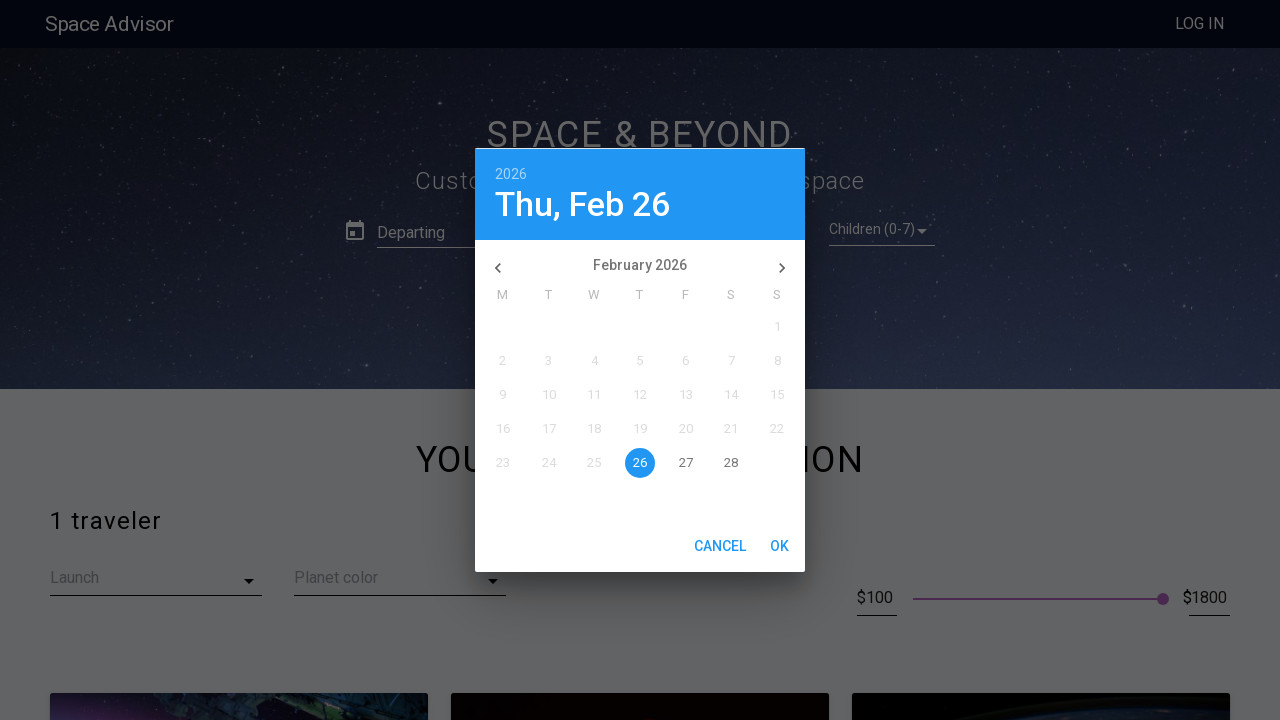

Selected the 9th day from the calendar at (503, 395) on xpath=//div[@class='theme__days___3kAIy']//div[9]
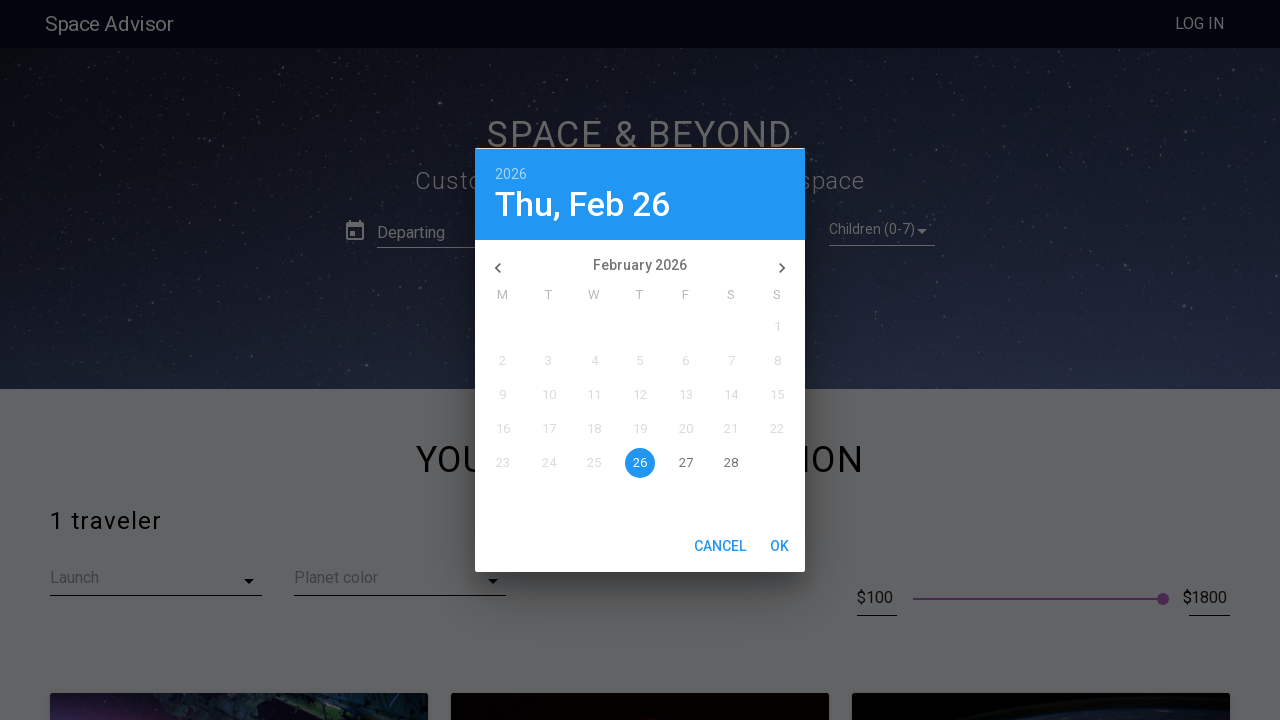

Clicked OK button to confirm date selection at (780, 546) on xpath=//button[contains(text(),'Ok')]
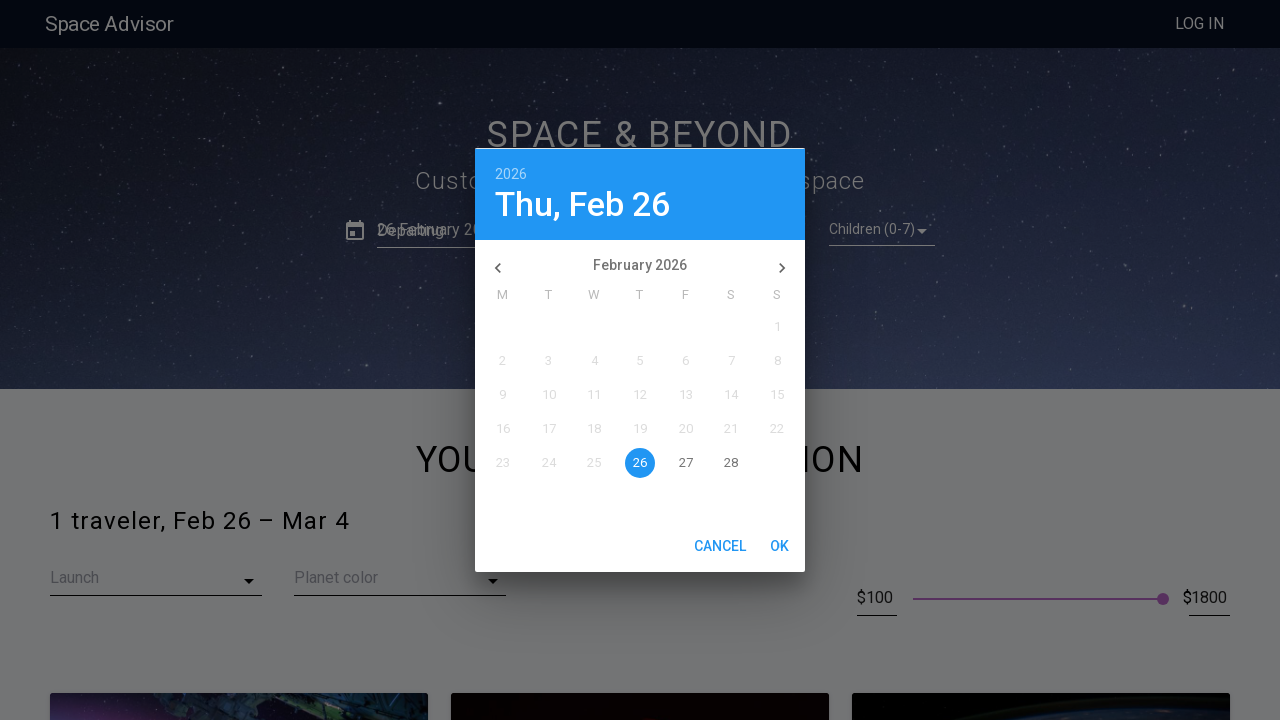

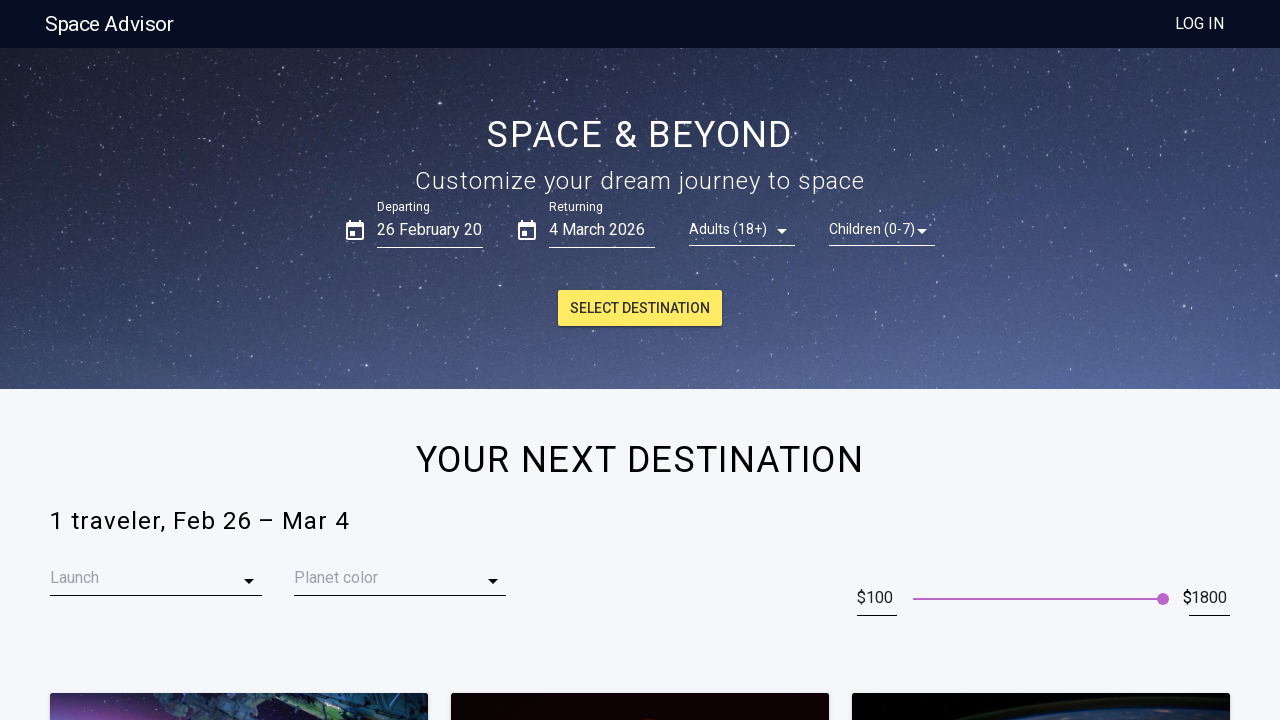